Navigates to an iframe demo page and clears the text content using backspace key presses

Starting URL: https://the-internet.herokuapp.com/iframe

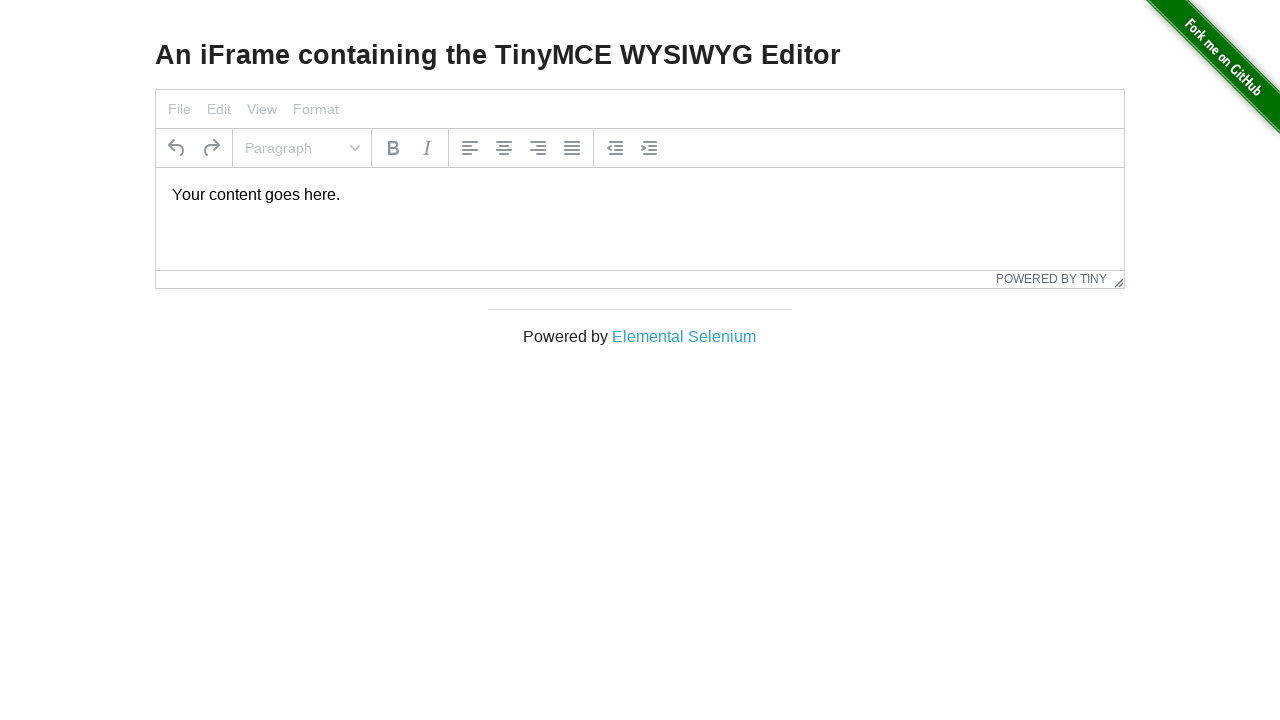

Navigated to iframe demo page
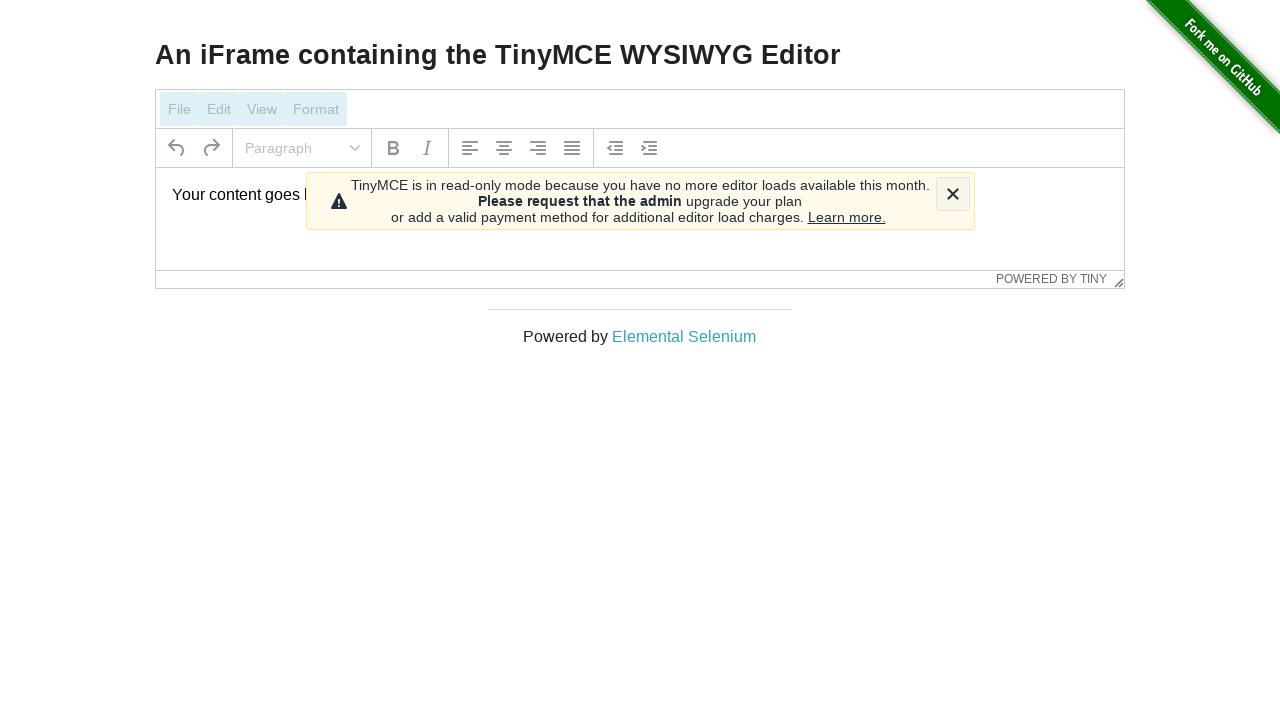

Located the iframe element
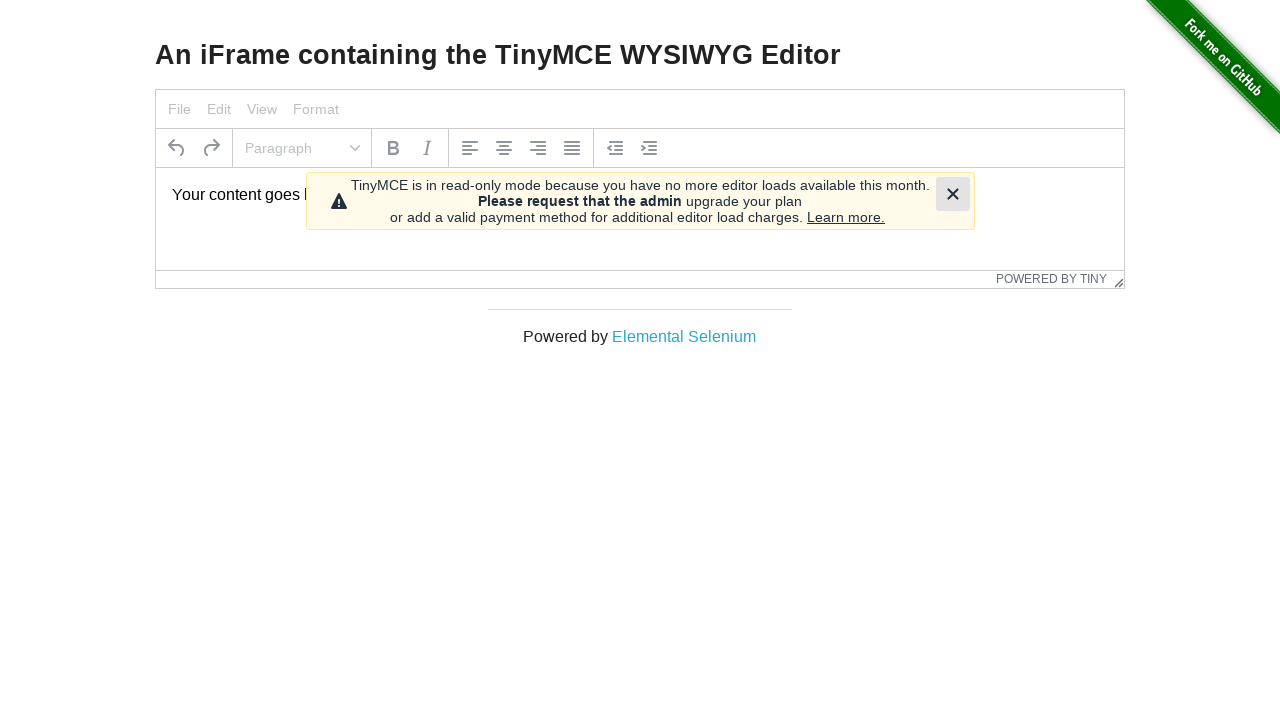

Located the text element inside the iframe
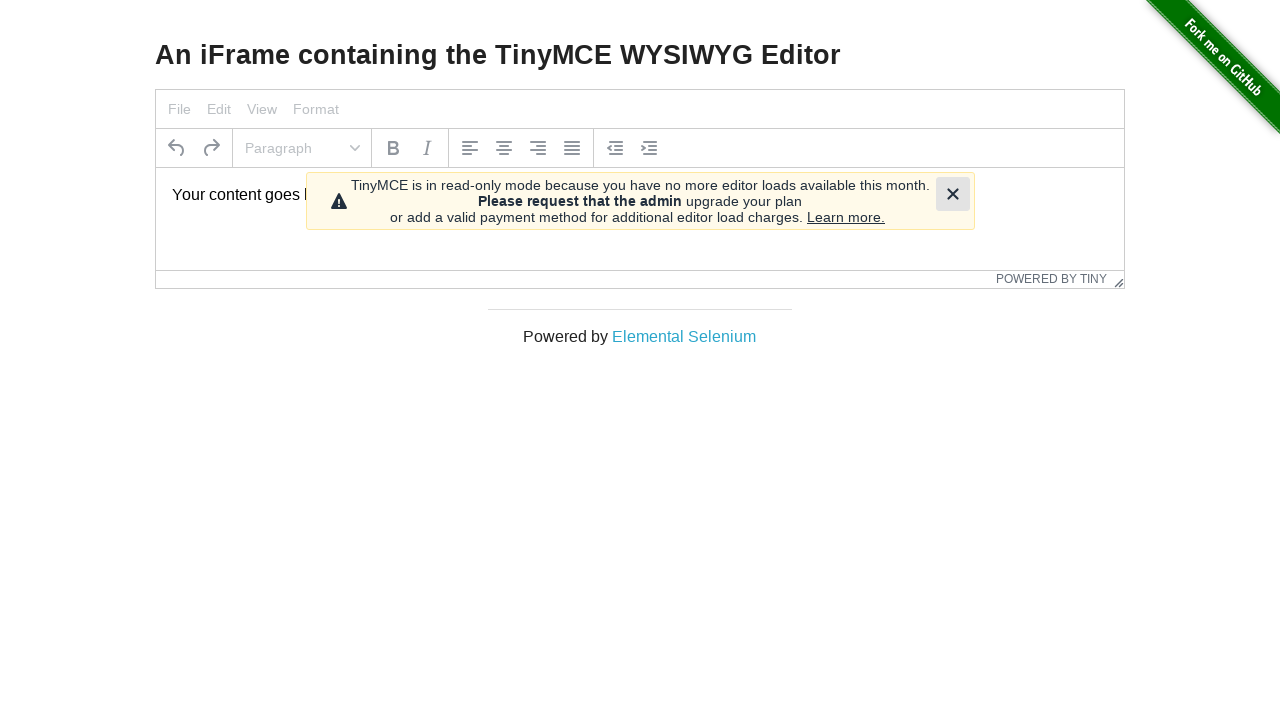

Retrieved text content from element: 'Your content goes here.'
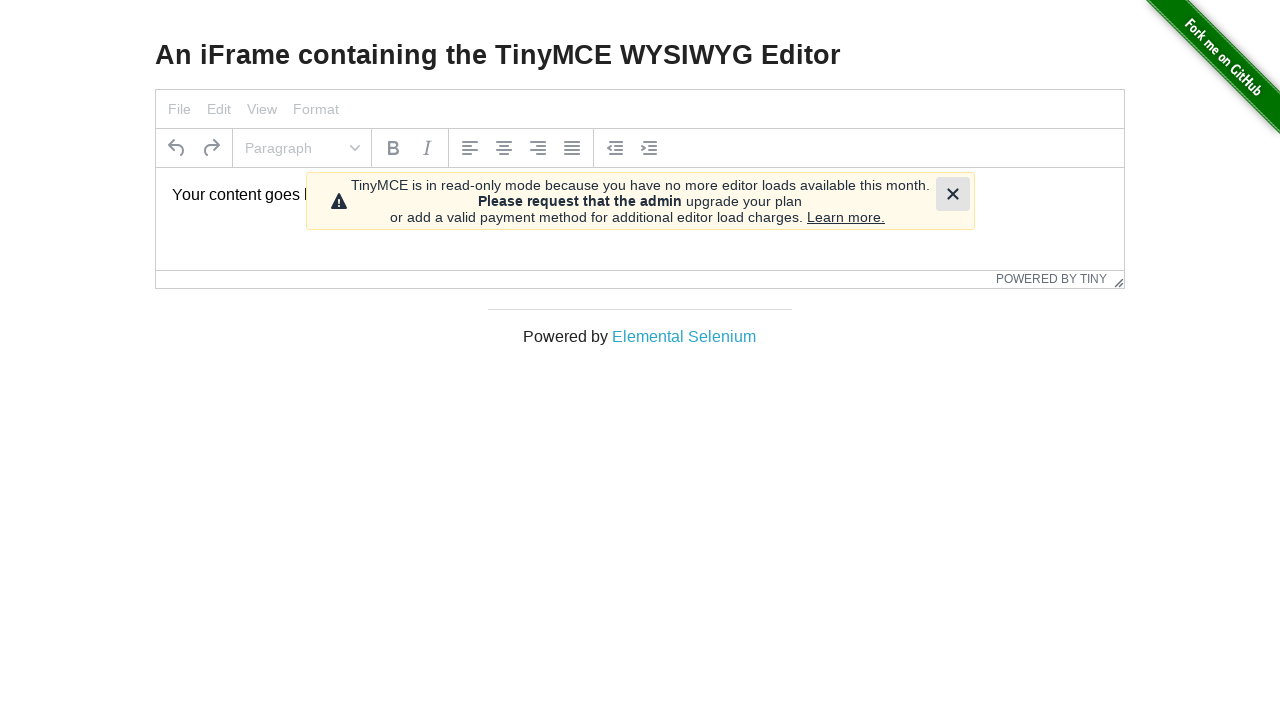

Determined text length: 23 characters
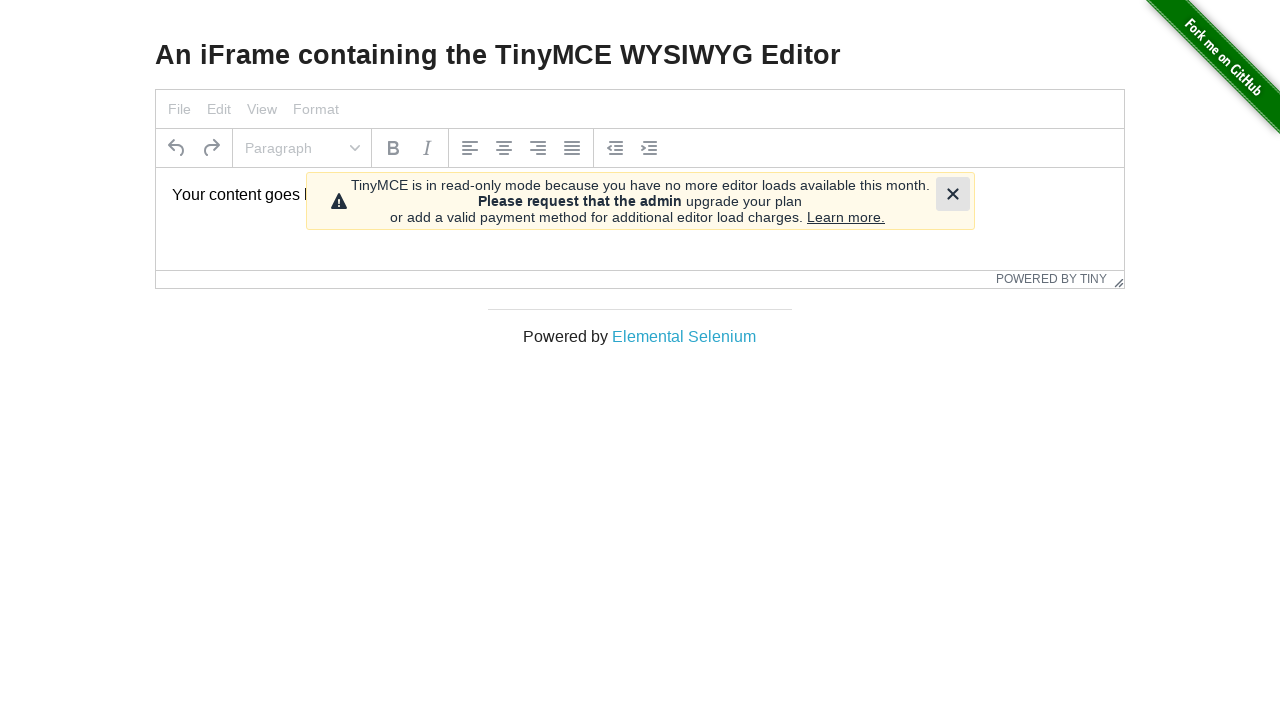

Pressed Backspace to clear character 1 of 23 on iframe >> nth=0 >> internal:control=enter-frame >> p
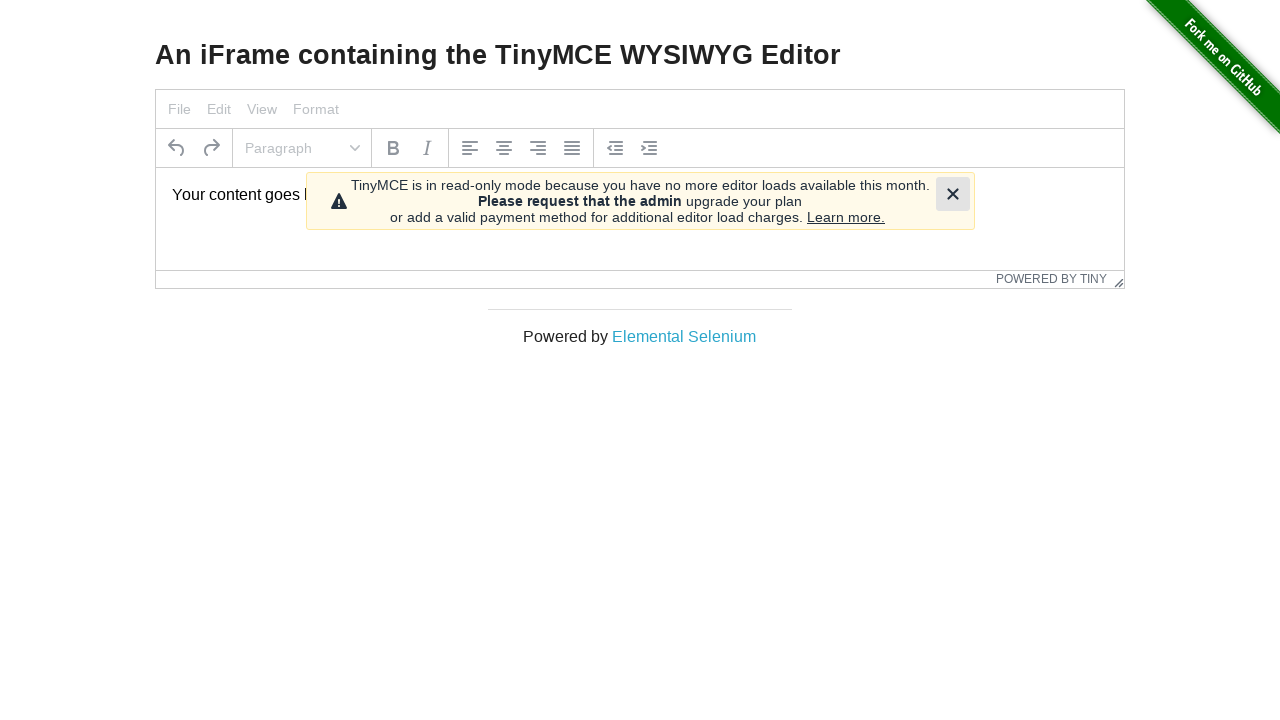

Pressed Backspace to clear character 2 of 23 on iframe >> nth=0 >> internal:control=enter-frame >> p
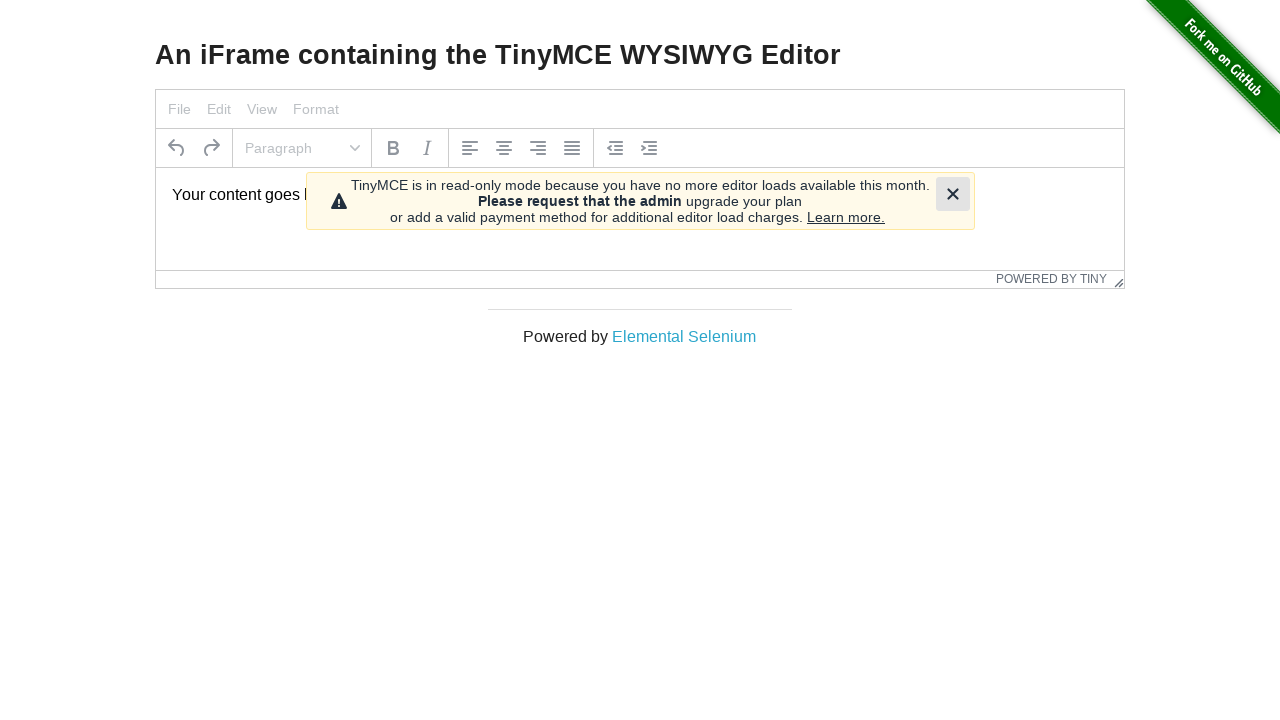

Pressed Backspace to clear character 3 of 23 on iframe >> nth=0 >> internal:control=enter-frame >> p
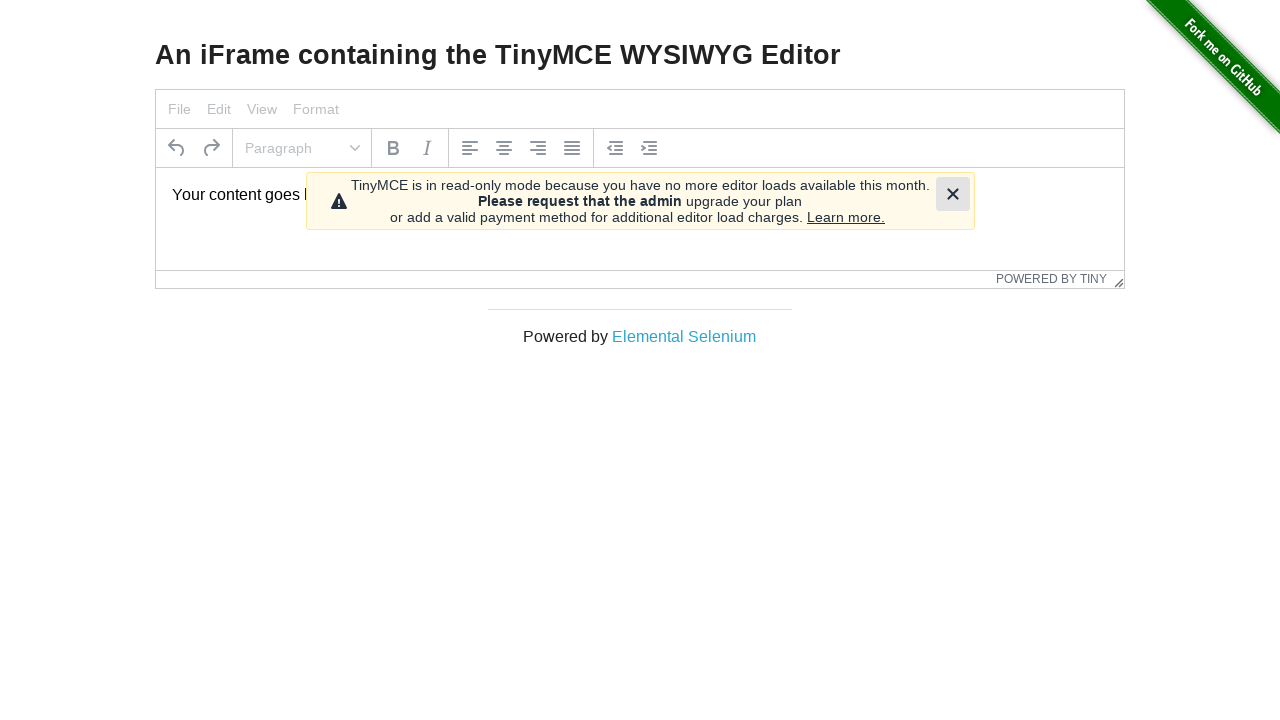

Pressed Backspace to clear character 4 of 23 on iframe >> nth=0 >> internal:control=enter-frame >> p
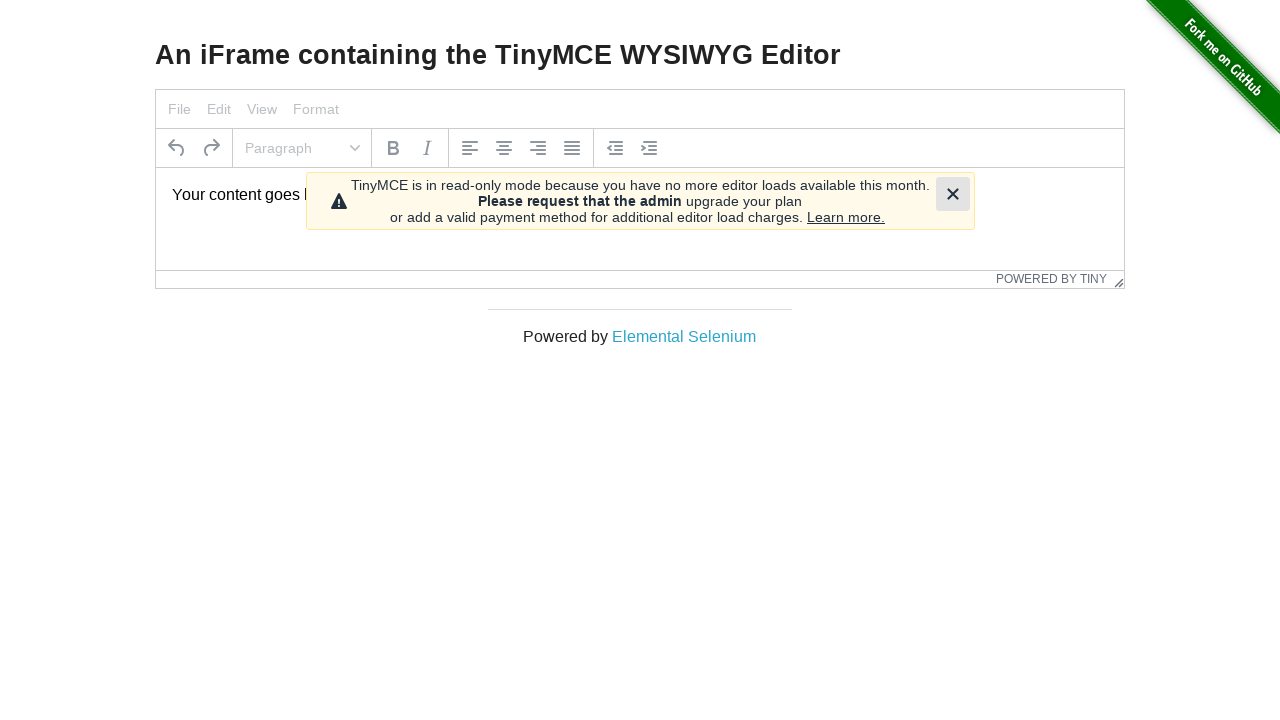

Pressed Backspace to clear character 5 of 23 on iframe >> nth=0 >> internal:control=enter-frame >> p
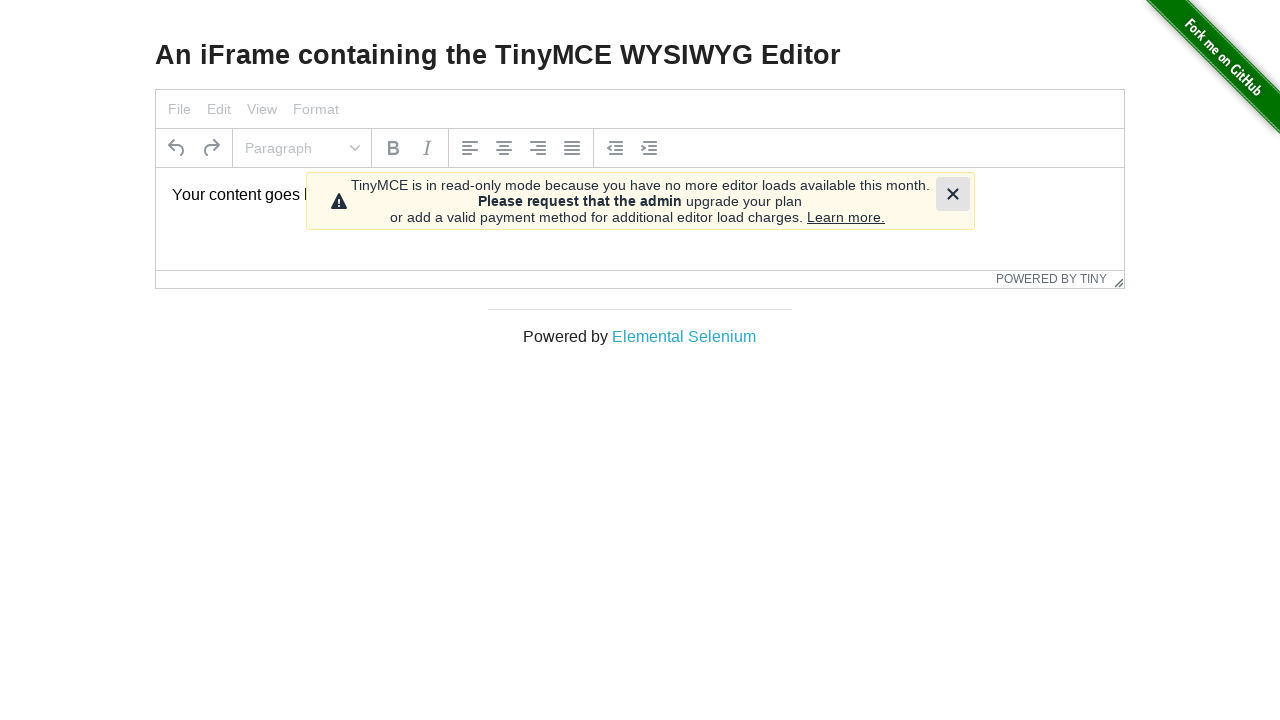

Pressed Backspace to clear character 6 of 23 on iframe >> nth=0 >> internal:control=enter-frame >> p
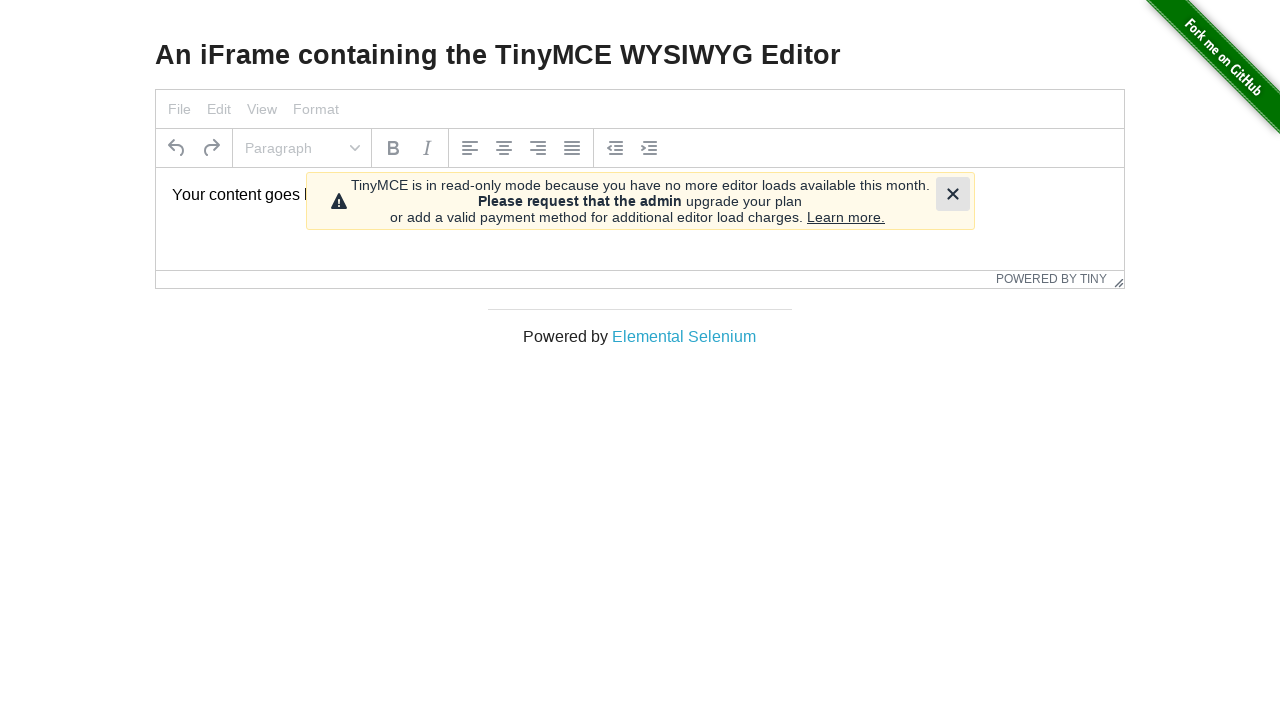

Pressed Backspace to clear character 7 of 23 on iframe >> nth=0 >> internal:control=enter-frame >> p
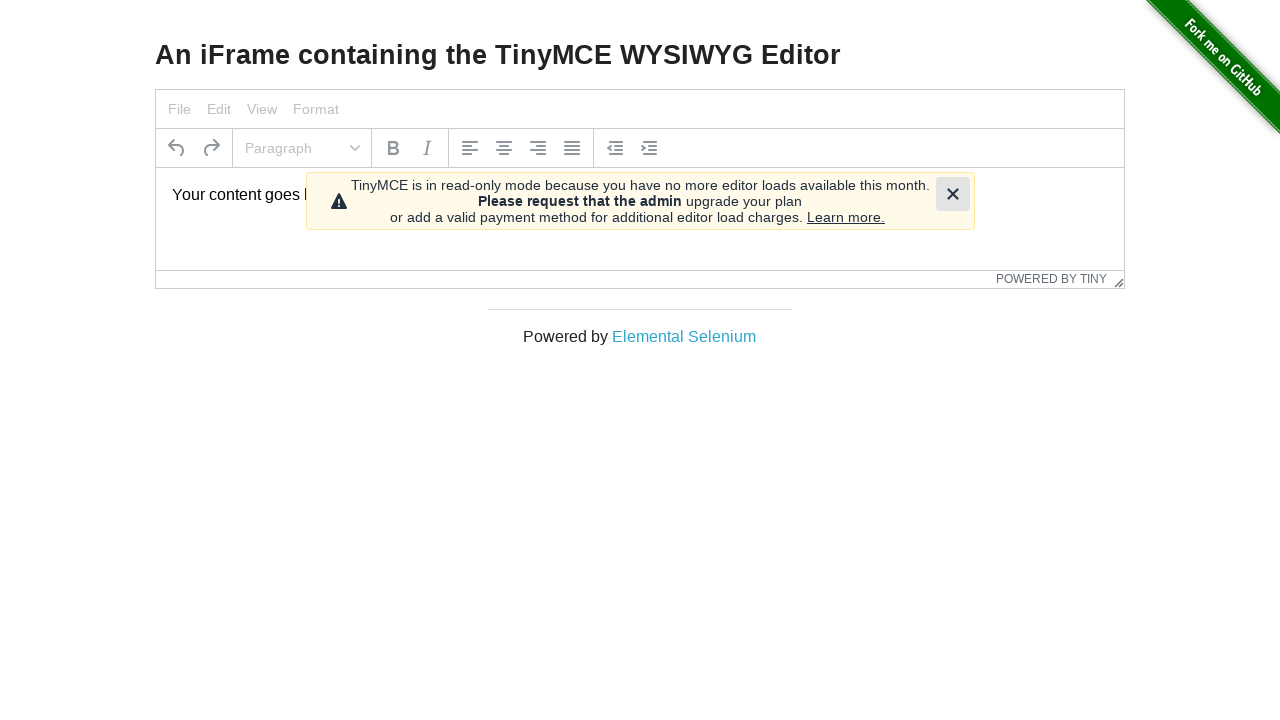

Pressed Backspace to clear character 8 of 23 on iframe >> nth=0 >> internal:control=enter-frame >> p
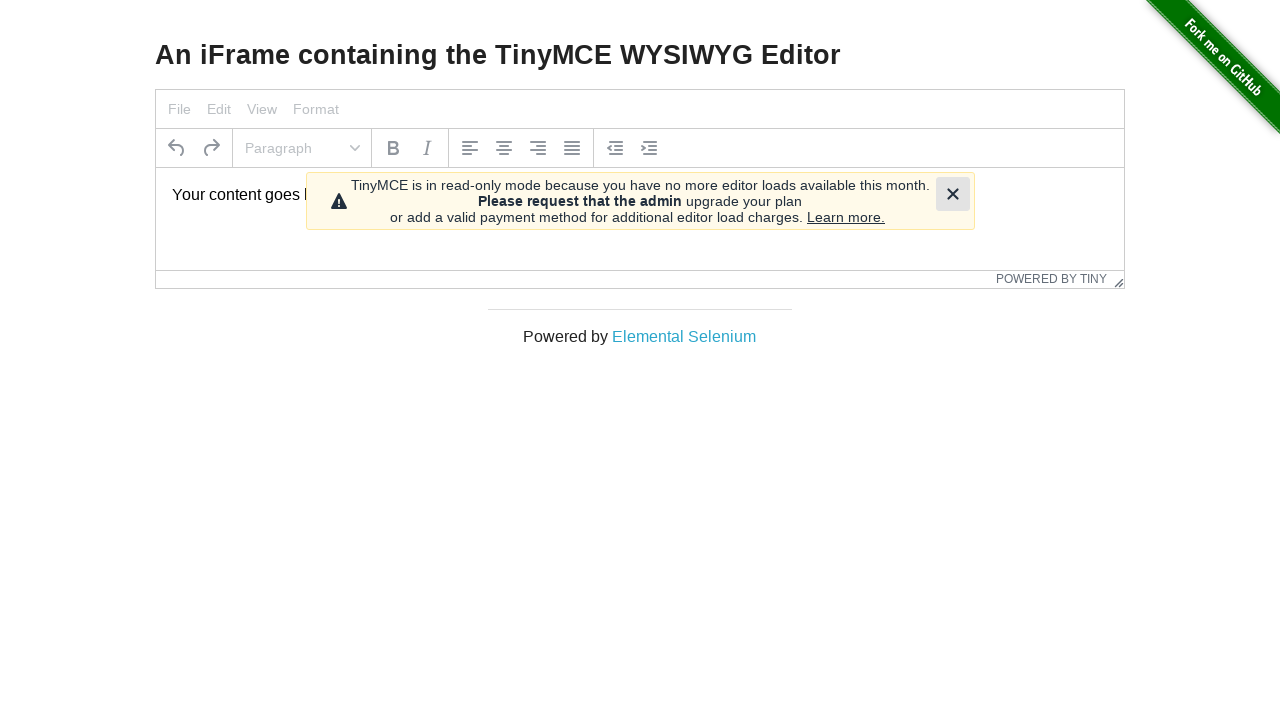

Pressed Backspace to clear character 9 of 23 on iframe >> nth=0 >> internal:control=enter-frame >> p
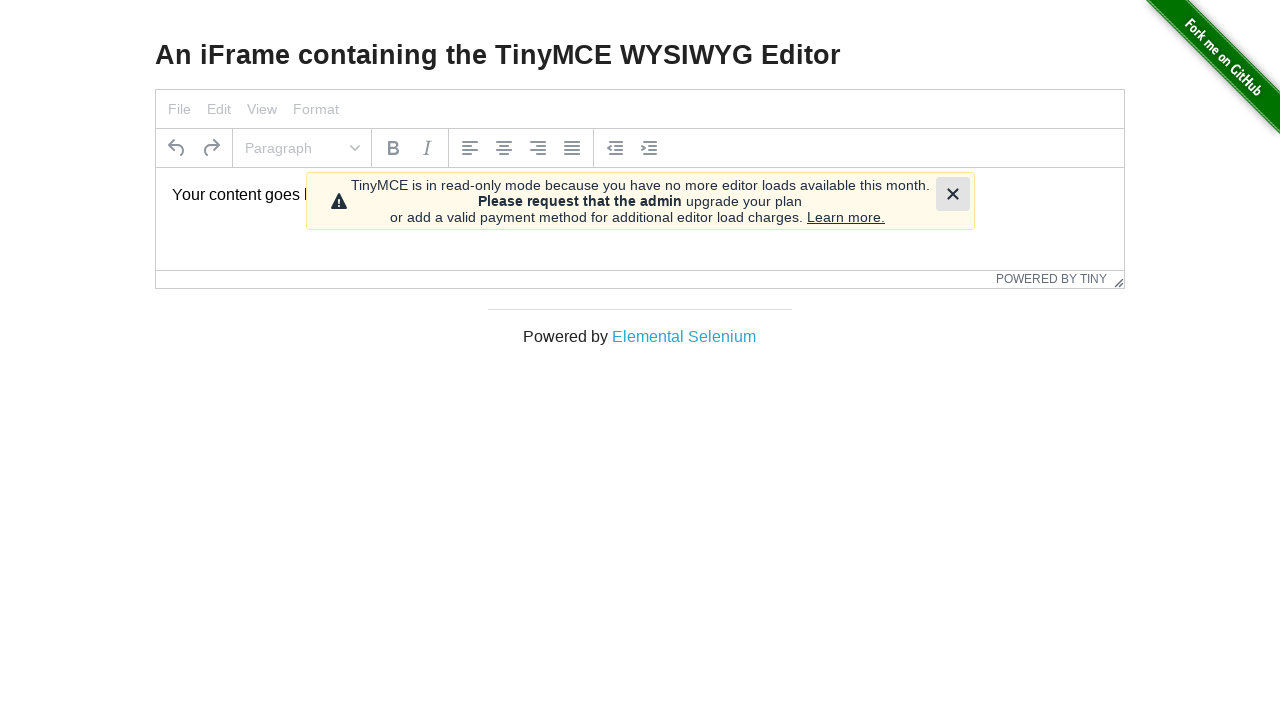

Pressed Backspace to clear character 10 of 23 on iframe >> nth=0 >> internal:control=enter-frame >> p
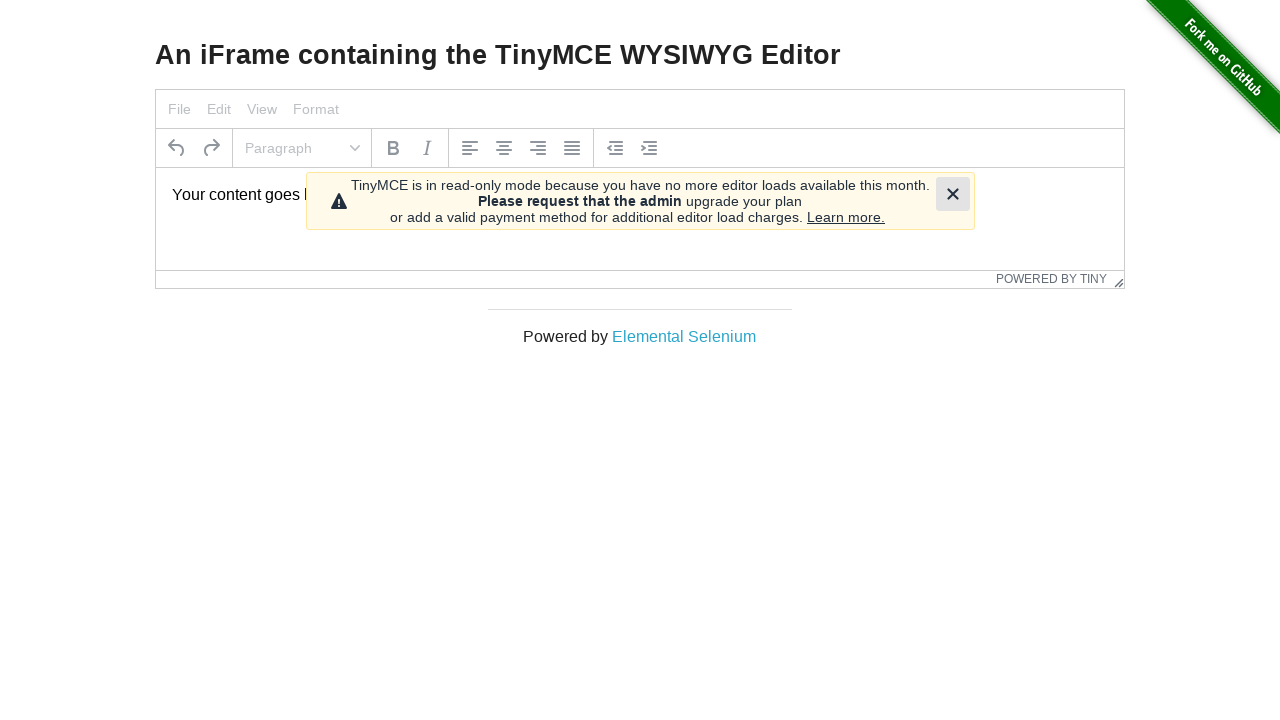

Pressed Backspace to clear character 11 of 23 on iframe >> nth=0 >> internal:control=enter-frame >> p
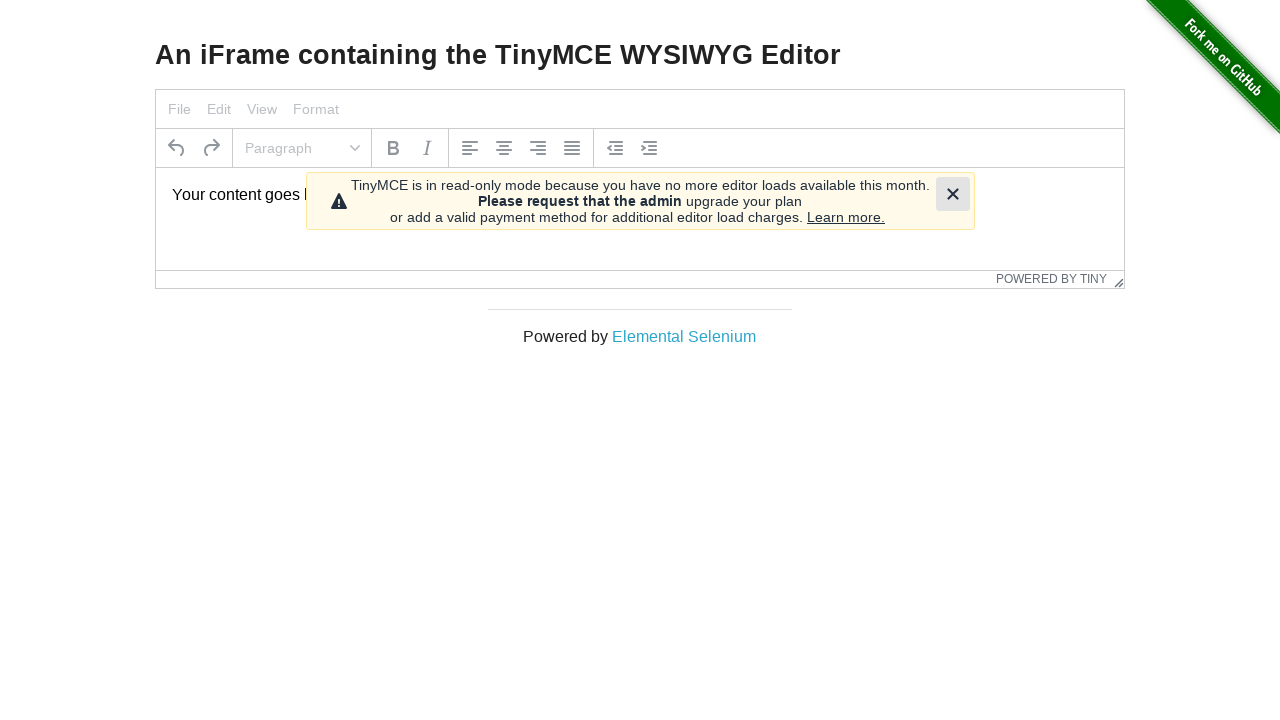

Pressed Backspace to clear character 12 of 23 on iframe >> nth=0 >> internal:control=enter-frame >> p
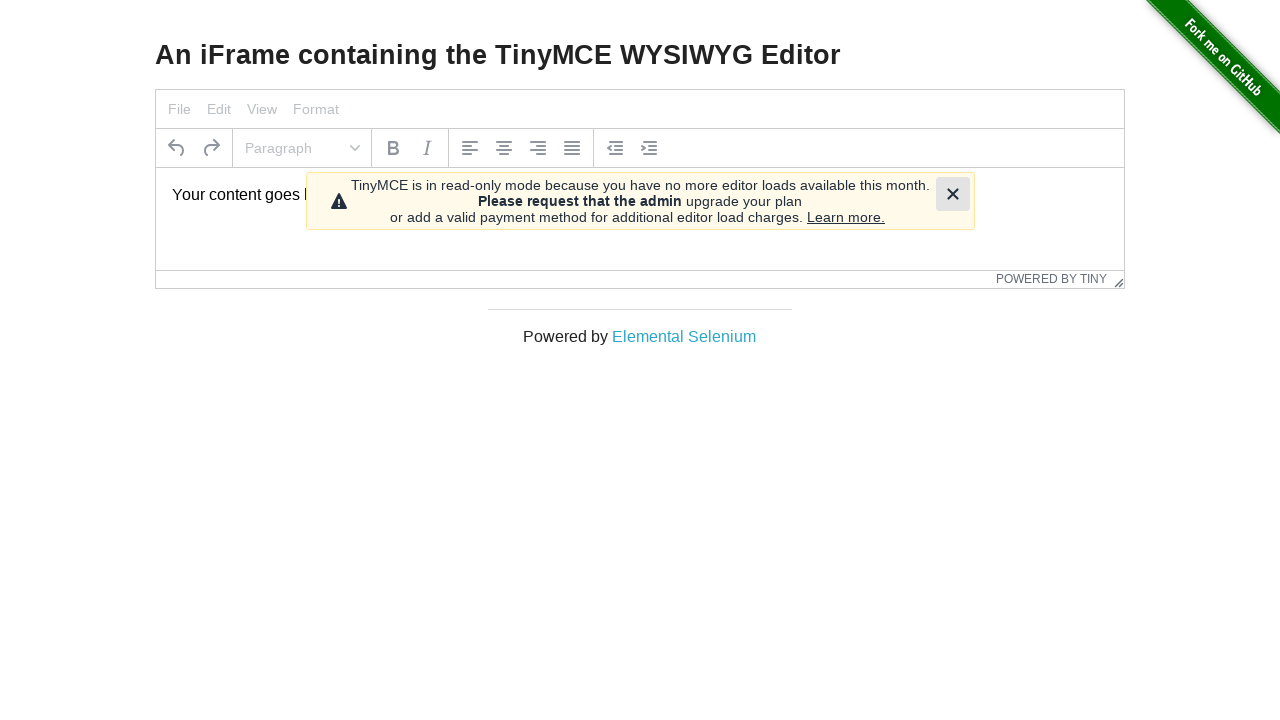

Pressed Backspace to clear character 13 of 23 on iframe >> nth=0 >> internal:control=enter-frame >> p
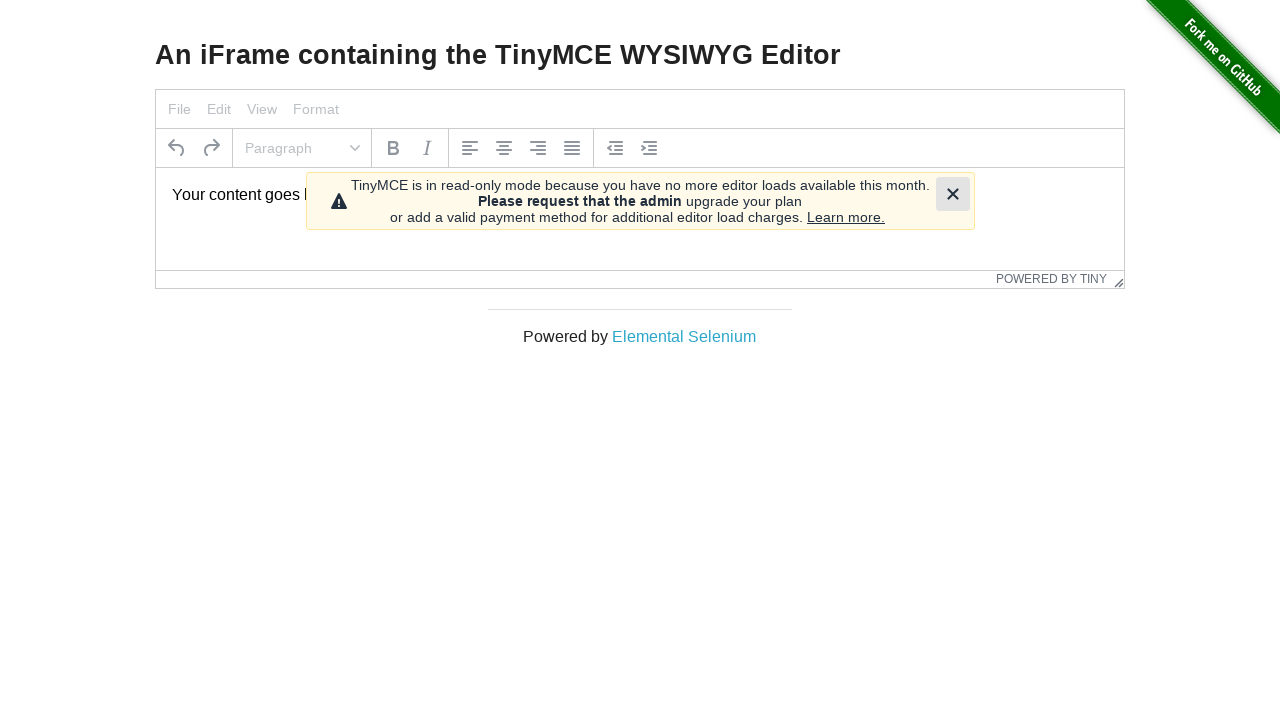

Pressed Backspace to clear character 14 of 23 on iframe >> nth=0 >> internal:control=enter-frame >> p
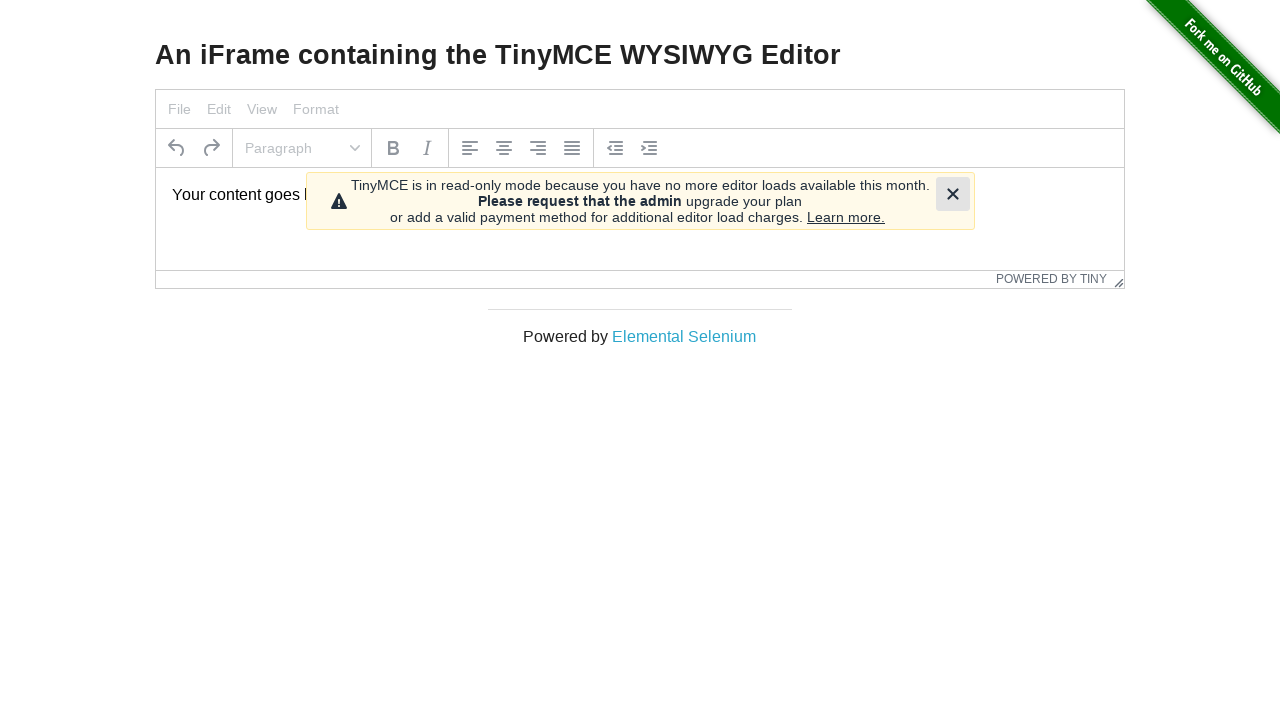

Pressed Backspace to clear character 15 of 23 on iframe >> nth=0 >> internal:control=enter-frame >> p
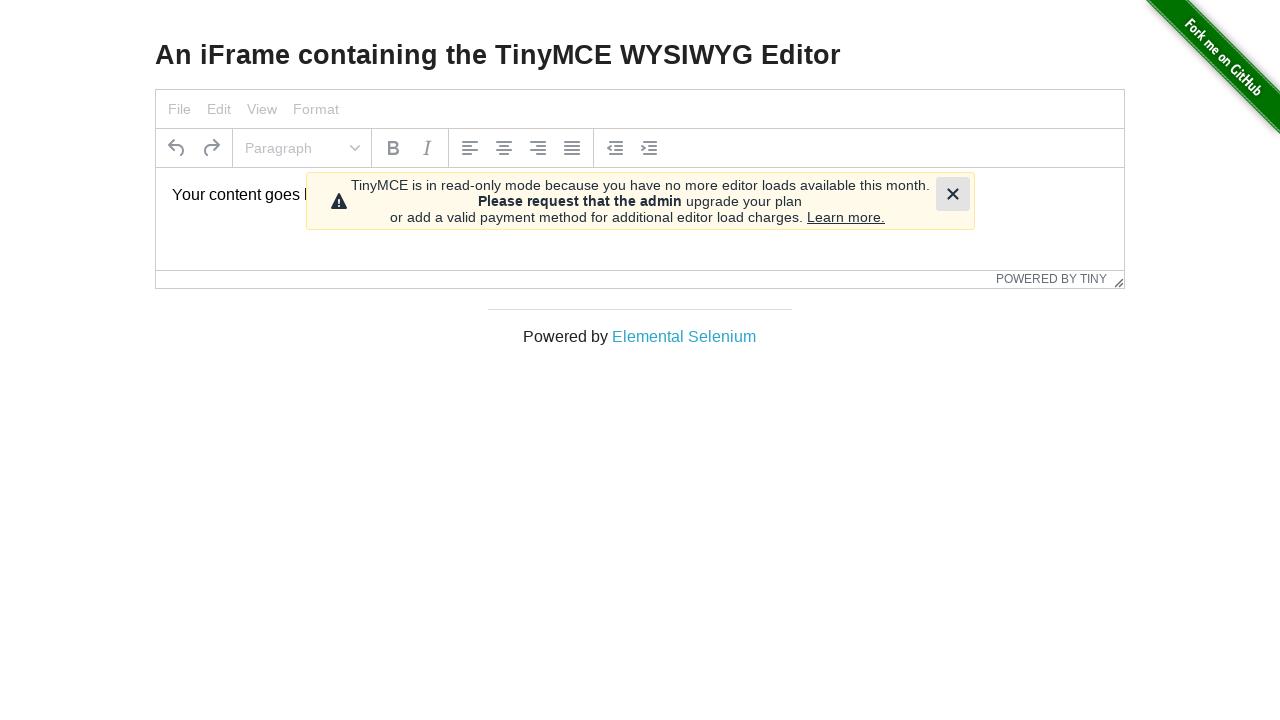

Pressed Backspace to clear character 16 of 23 on iframe >> nth=0 >> internal:control=enter-frame >> p
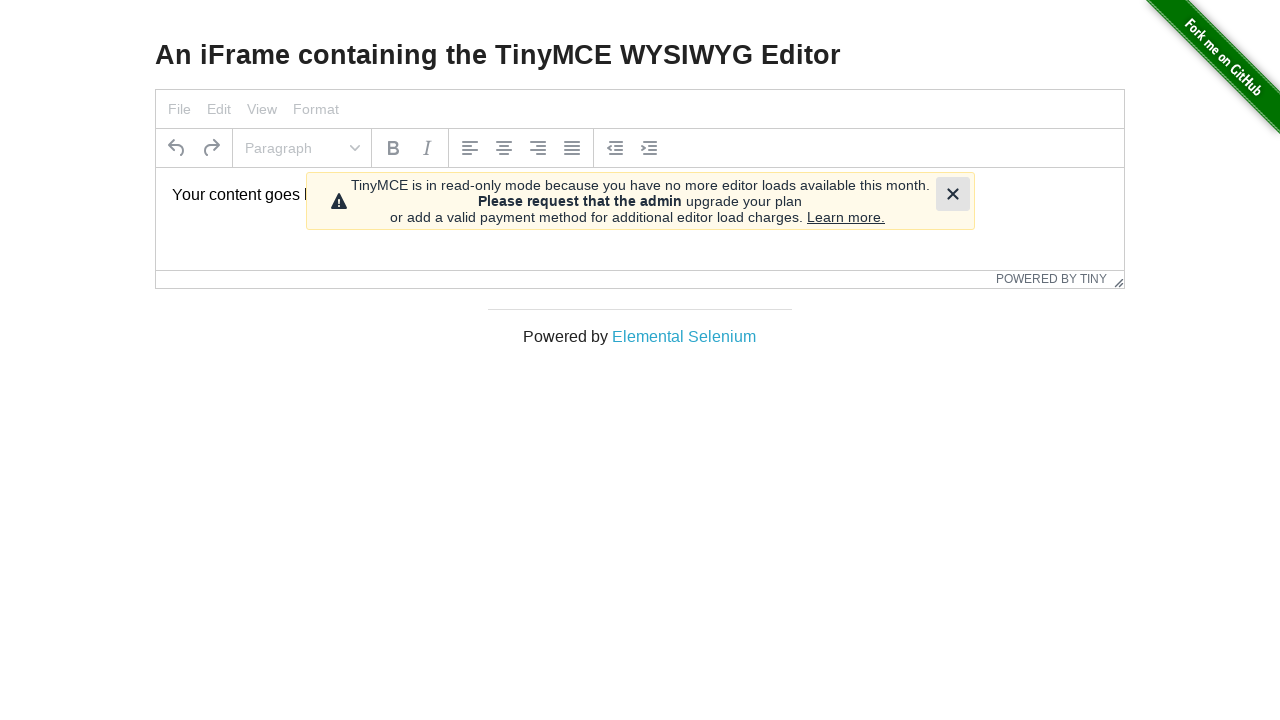

Pressed Backspace to clear character 17 of 23 on iframe >> nth=0 >> internal:control=enter-frame >> p
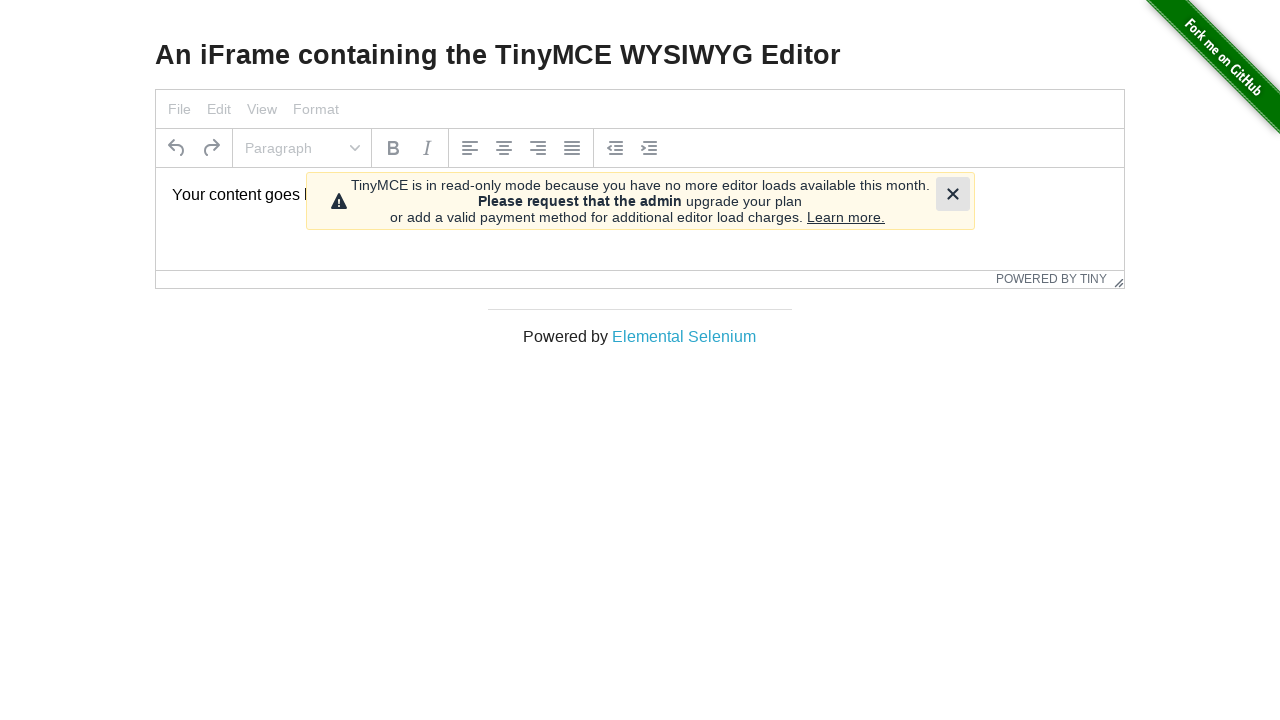

Pressed Backspace to clear character 18 of 23 on iframe >> nth=0 >> internal:control=enter-frame >> p
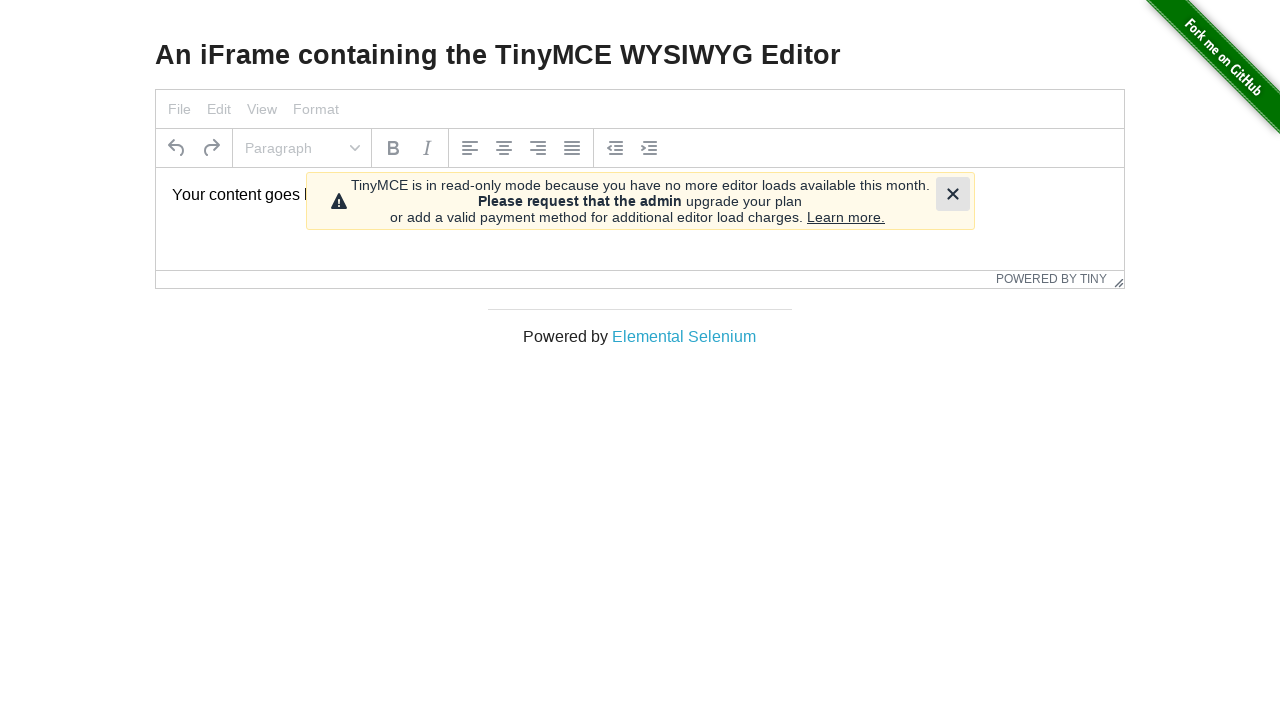

Pressed Backspace to clear character 19 of 23 on iframe >> nth=0 >> internal:control=enter-frame >> p
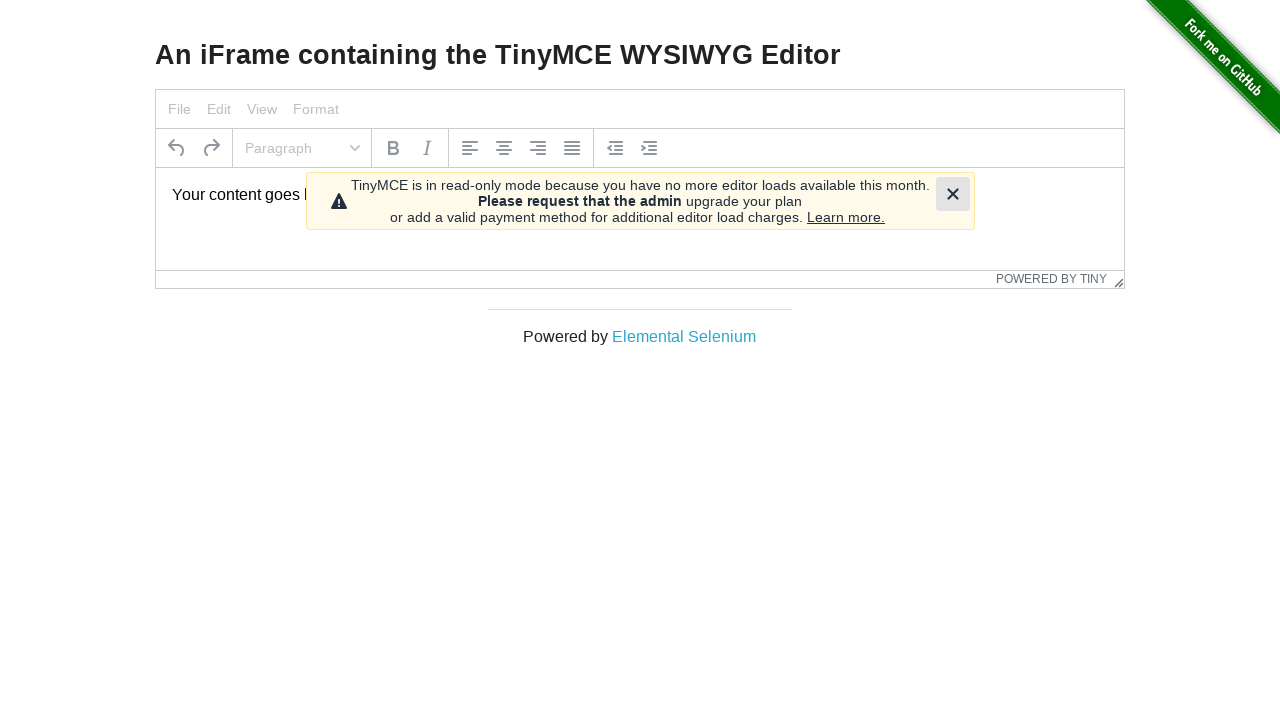

Pressed Backspace to clear character 20 of 23 on iframe >> nth=0 >> internal:control=enter-frame >> p
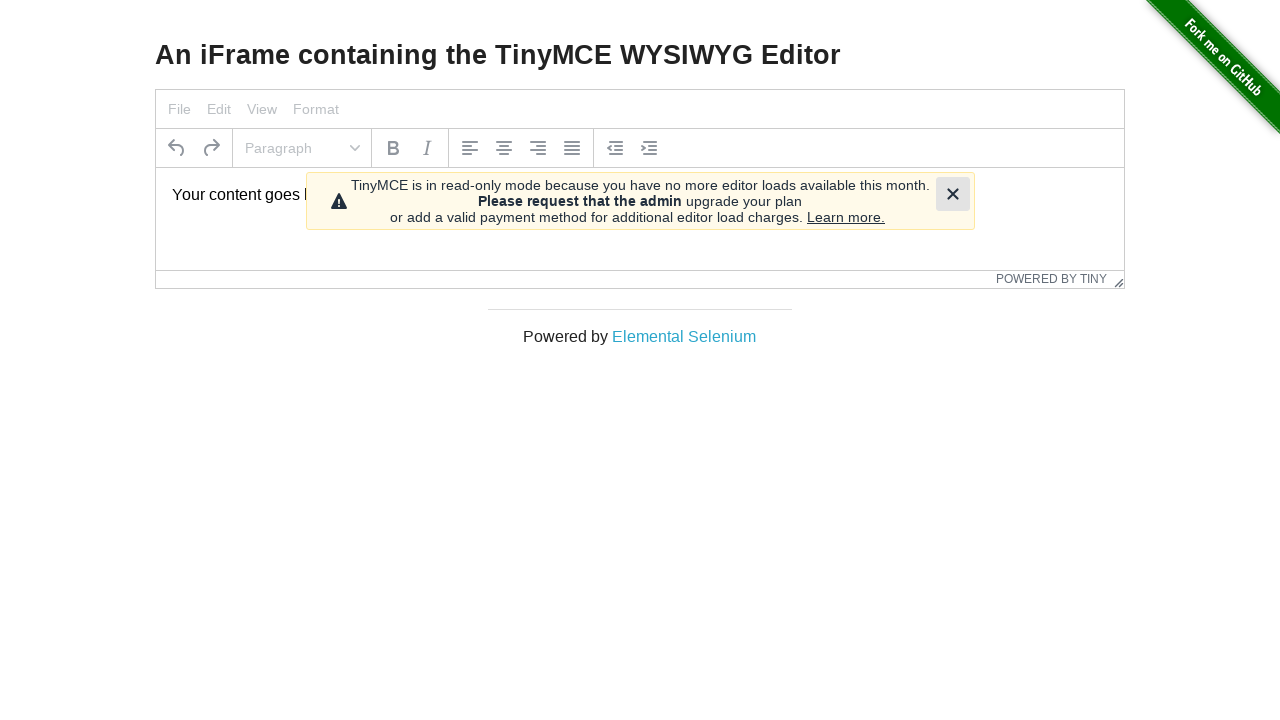

Pressed Backspace to clear character 21 of 23 on iframe >> nth=0 >> internal:control=enter-frame >> p
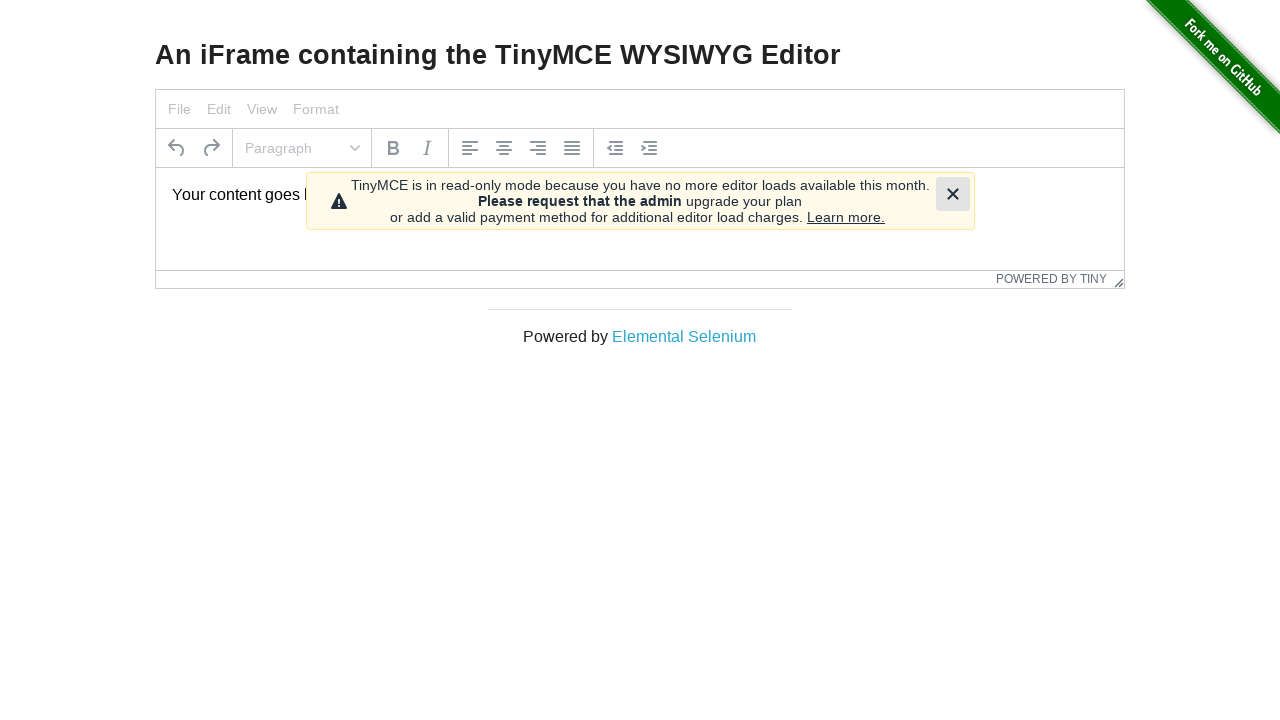

Pressed Backspace to clear character 22 of 23 on iframe >> nth=0 >> internal:control=enter-frame >> p
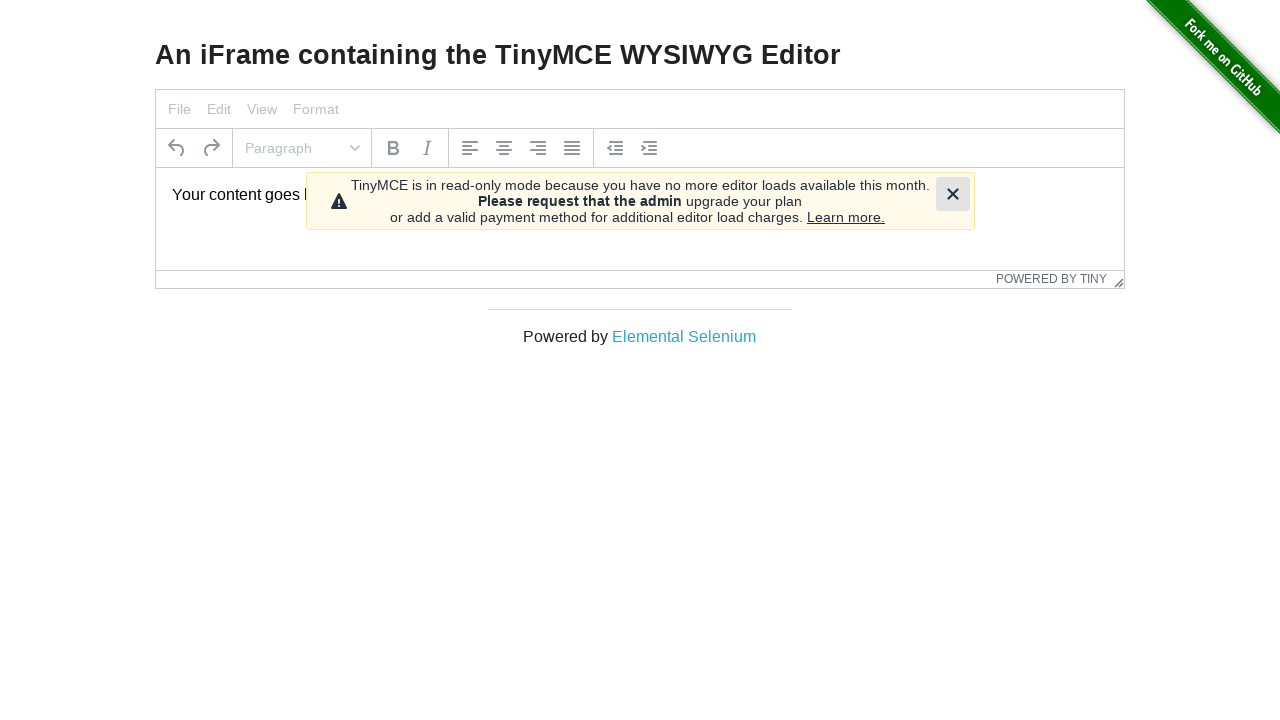

Pressed Backspace to clear character 23 of 23 on iframe >> nth=0 >> internal:control=enter-frame >> p
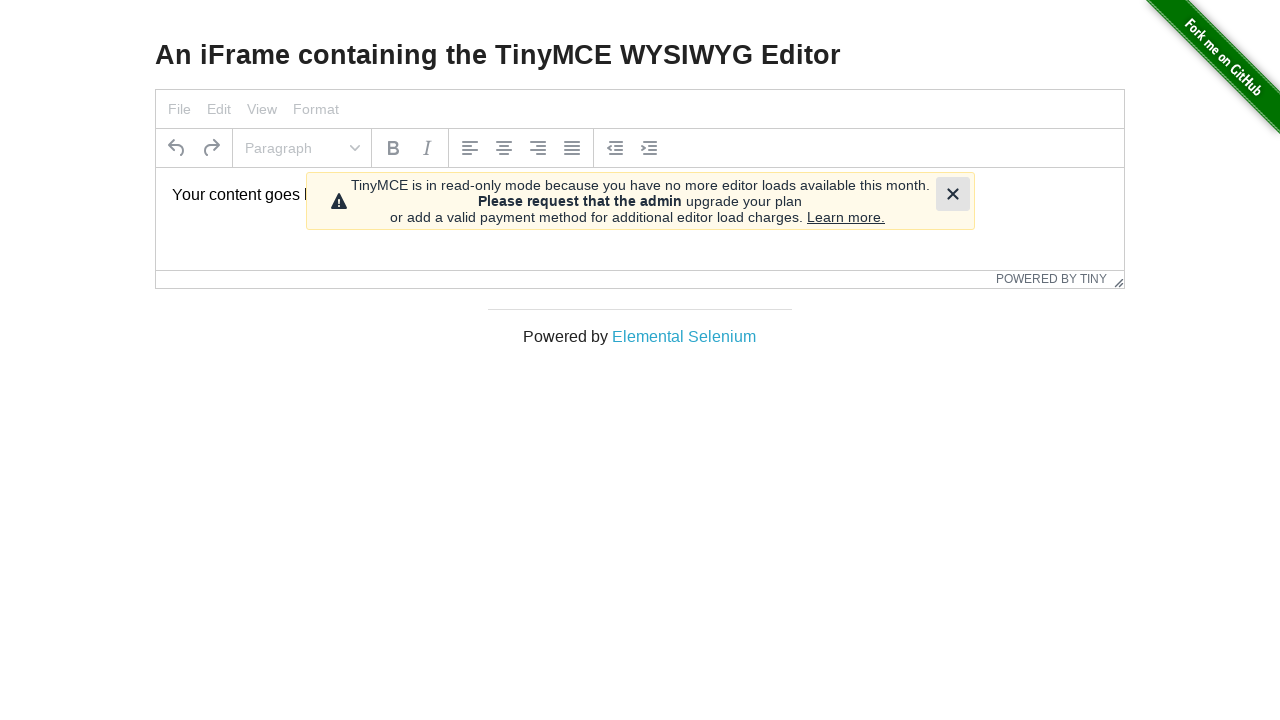

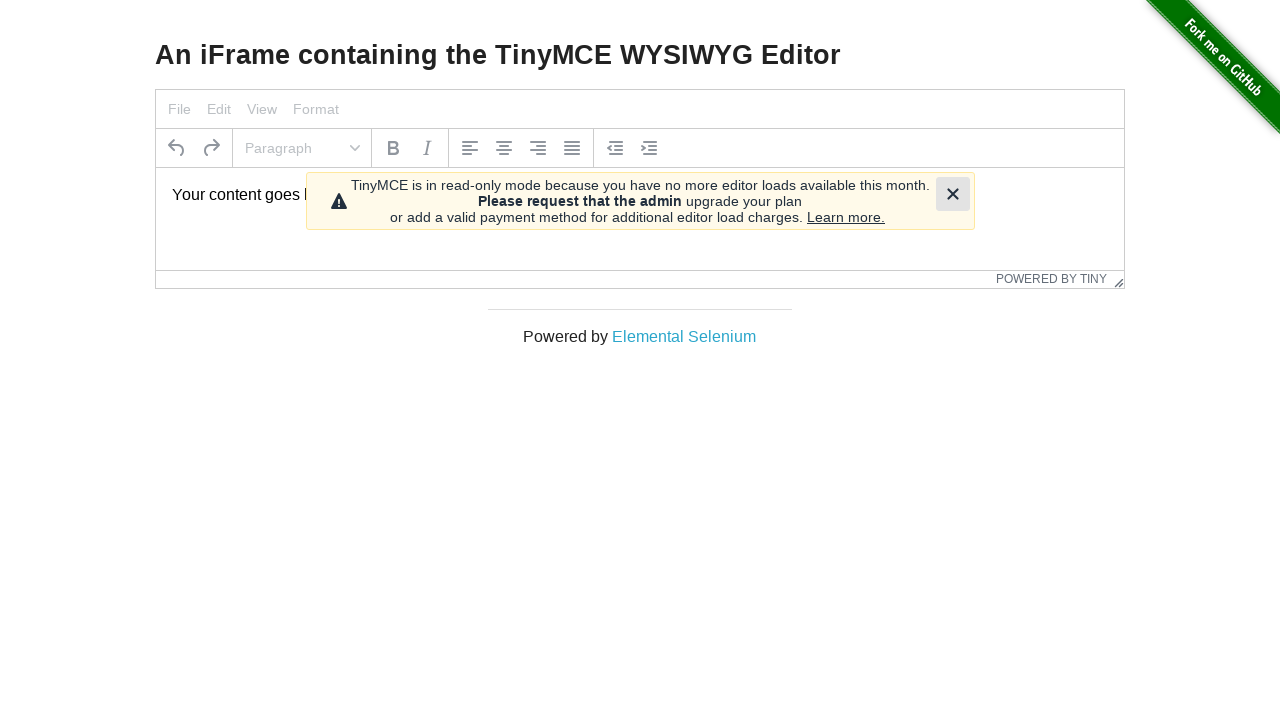